Tests button interactions on DemoQA buttons page by clicking on double-click, right-click, and regular click buttons to verify they respond to click actions.

Starting URL: https://demoqa.com/buttons

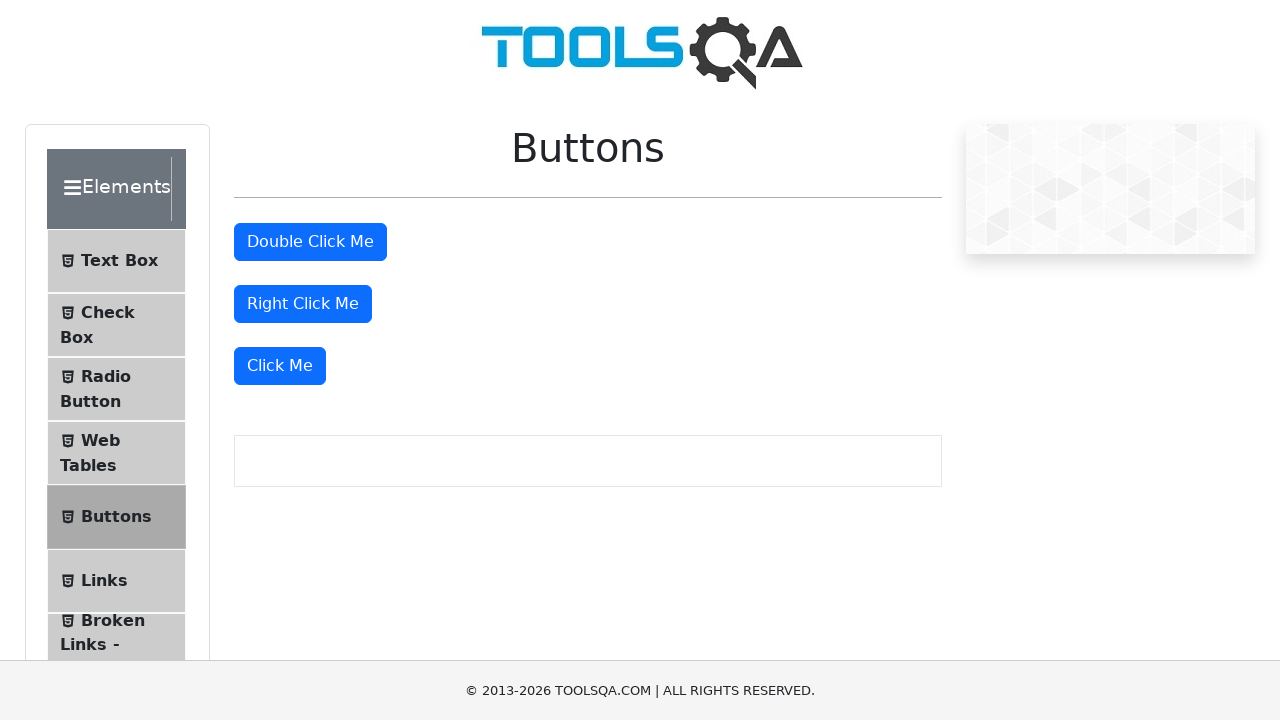

Clicked the Double Click Me button at (310, 242) on #doubleClickBtn
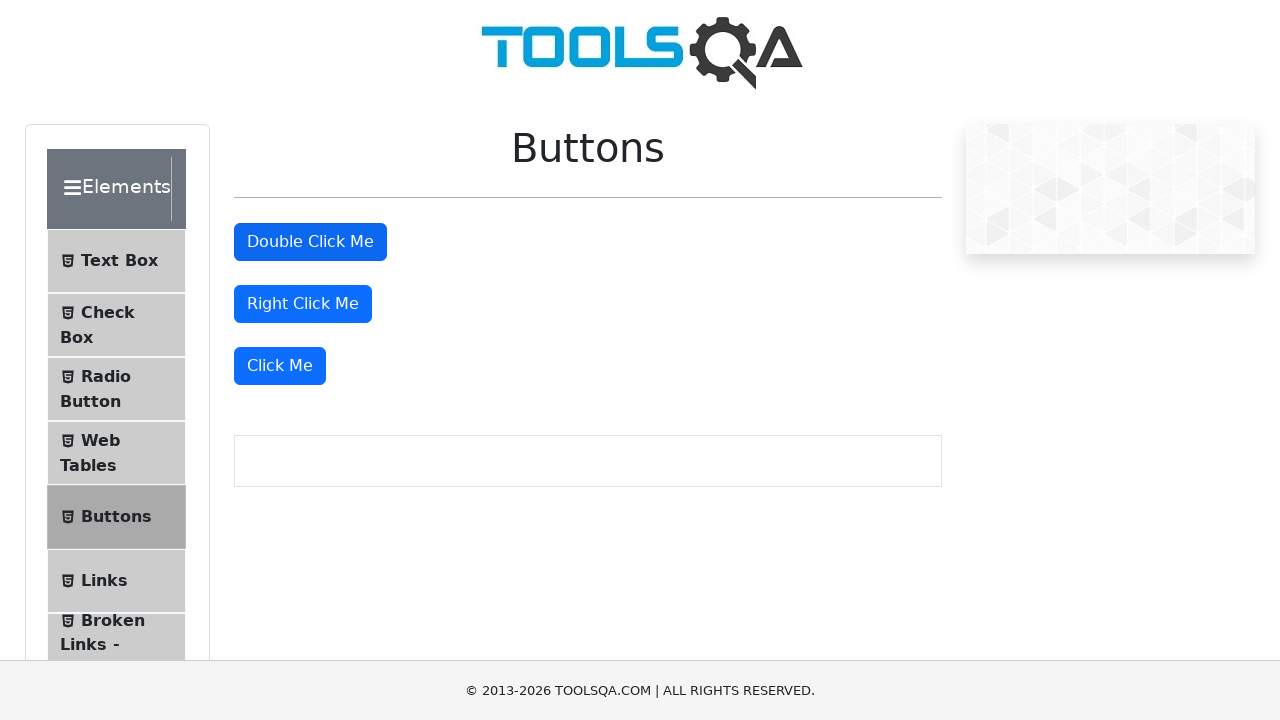

Waited 500ms for double click response
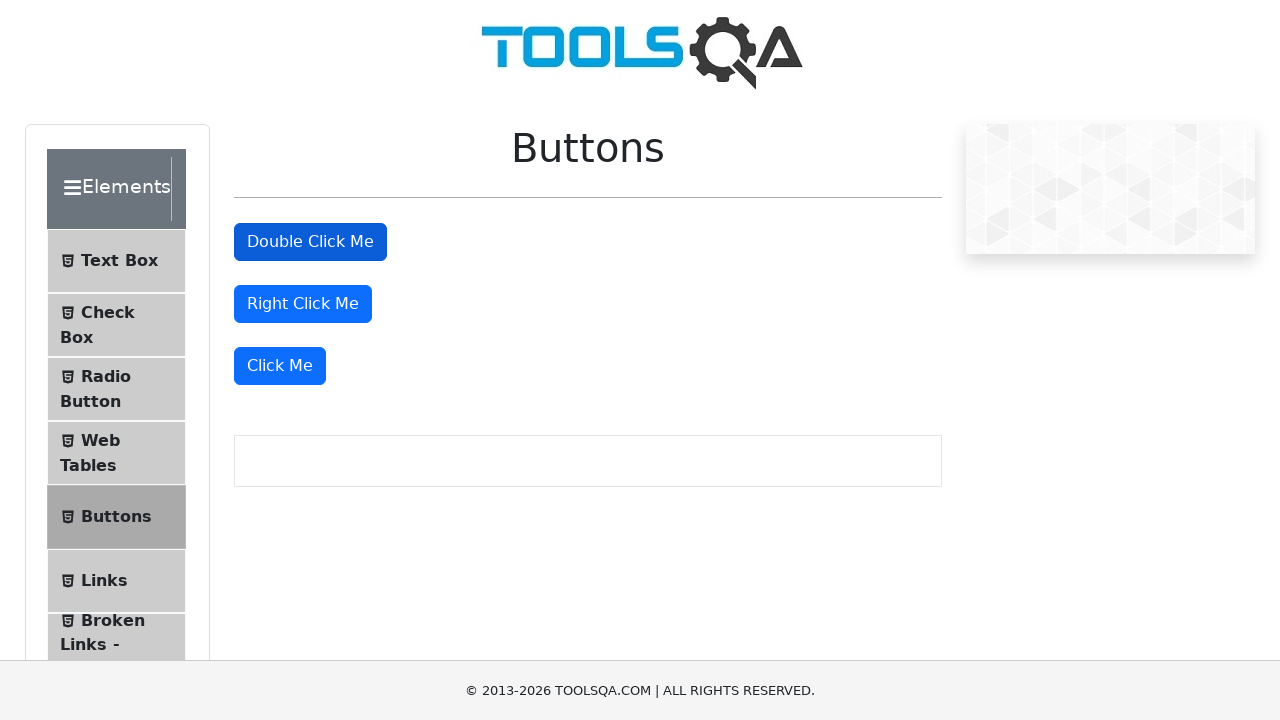

Clicked the Right Click Me button at (303, 304) on #rightClickBtn
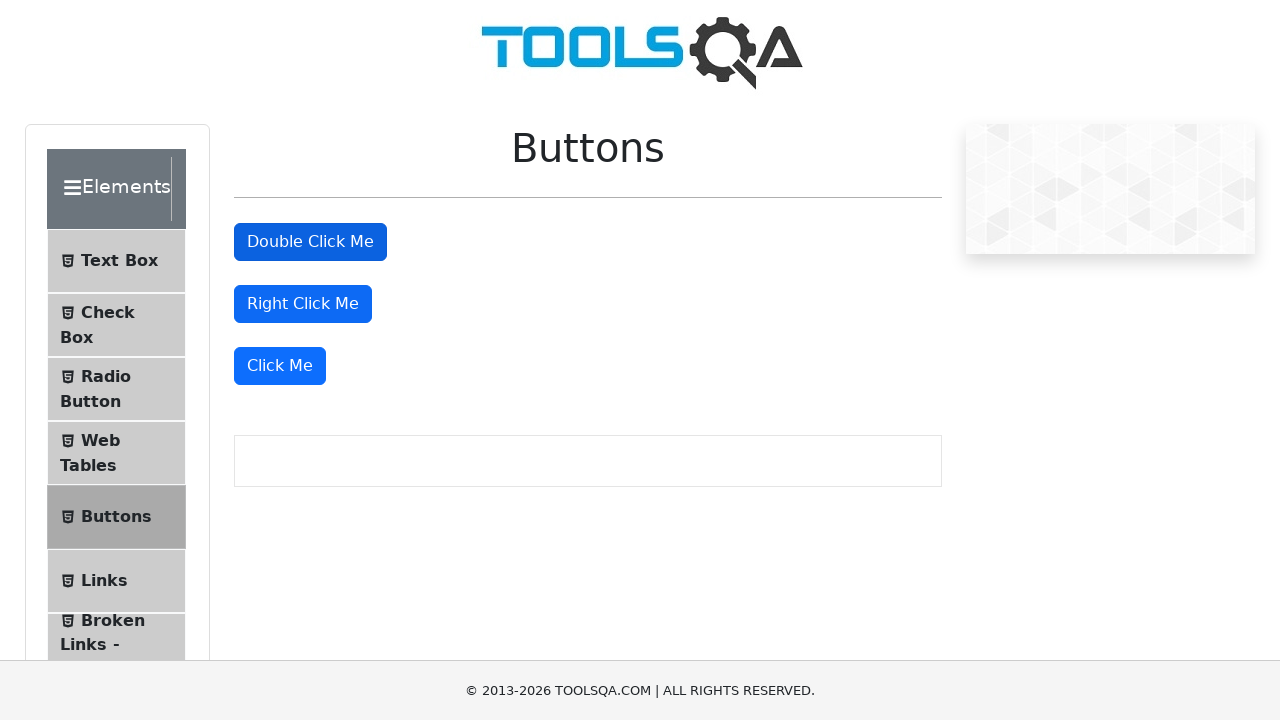

Waited 500ms for right click response
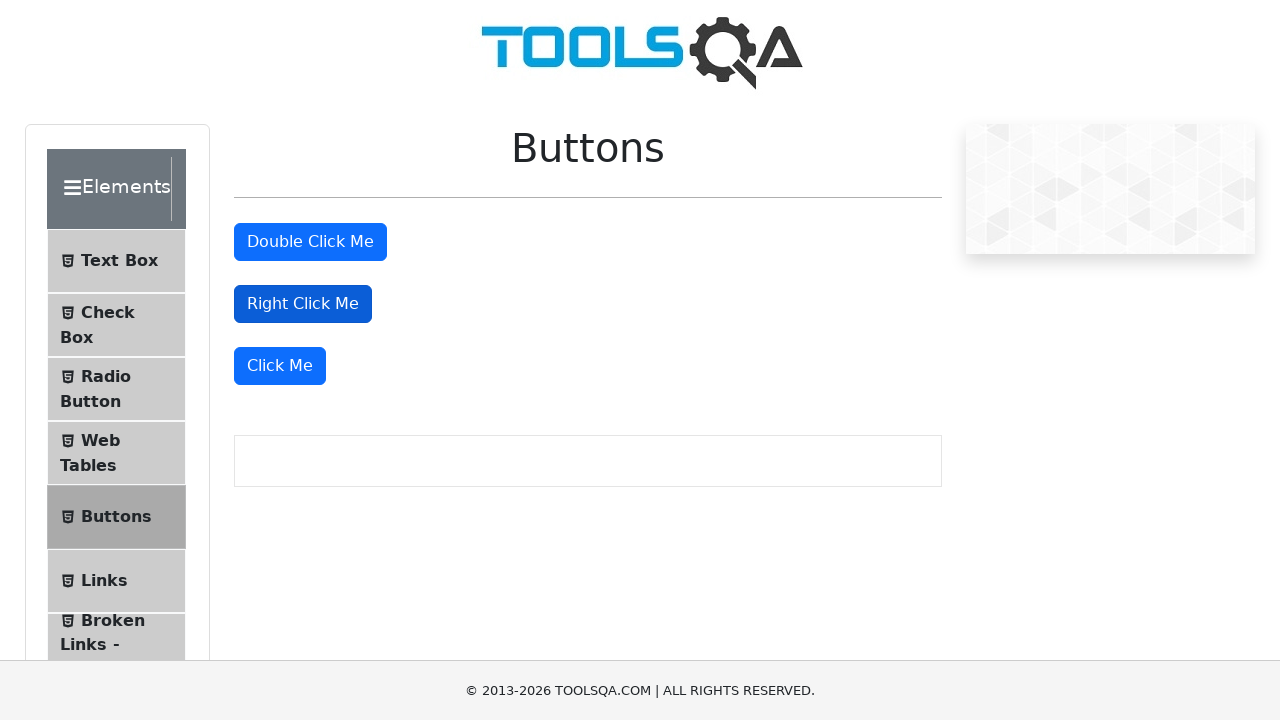

Clicked the Click Me button (third button in container) at (280, 366) on xpath=//div[3]/button
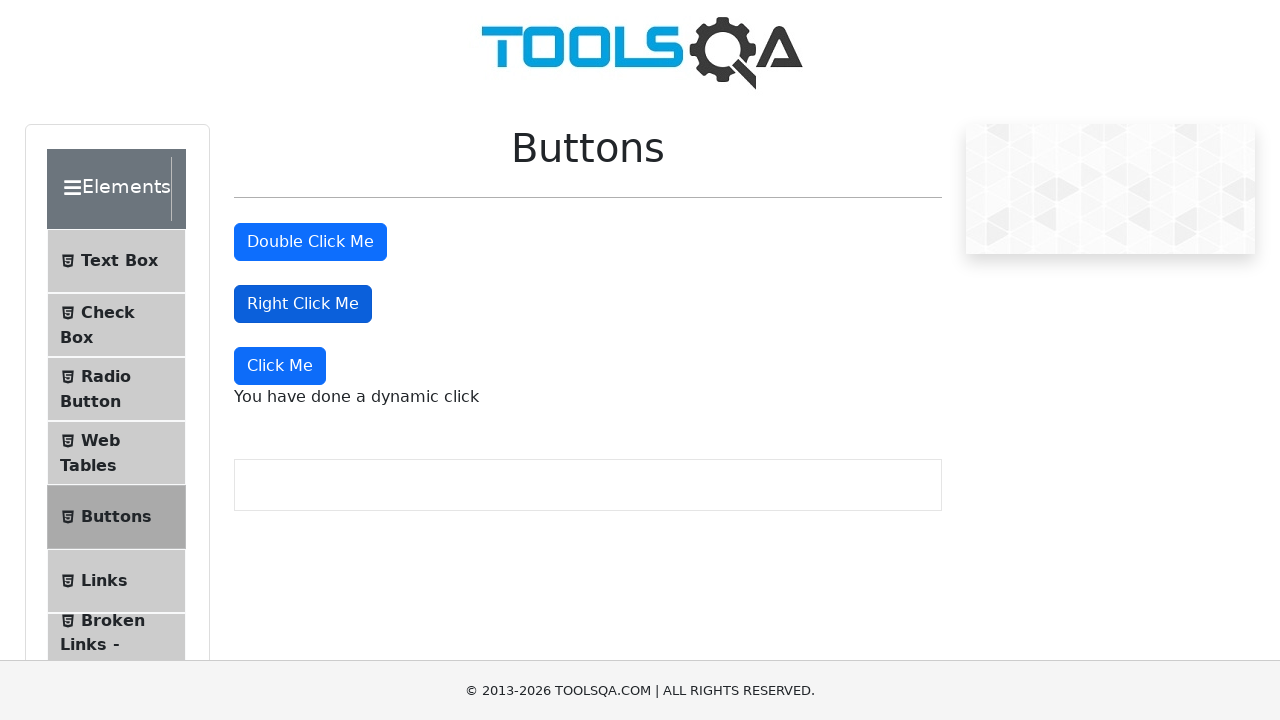

Dynamic click message appeared on page
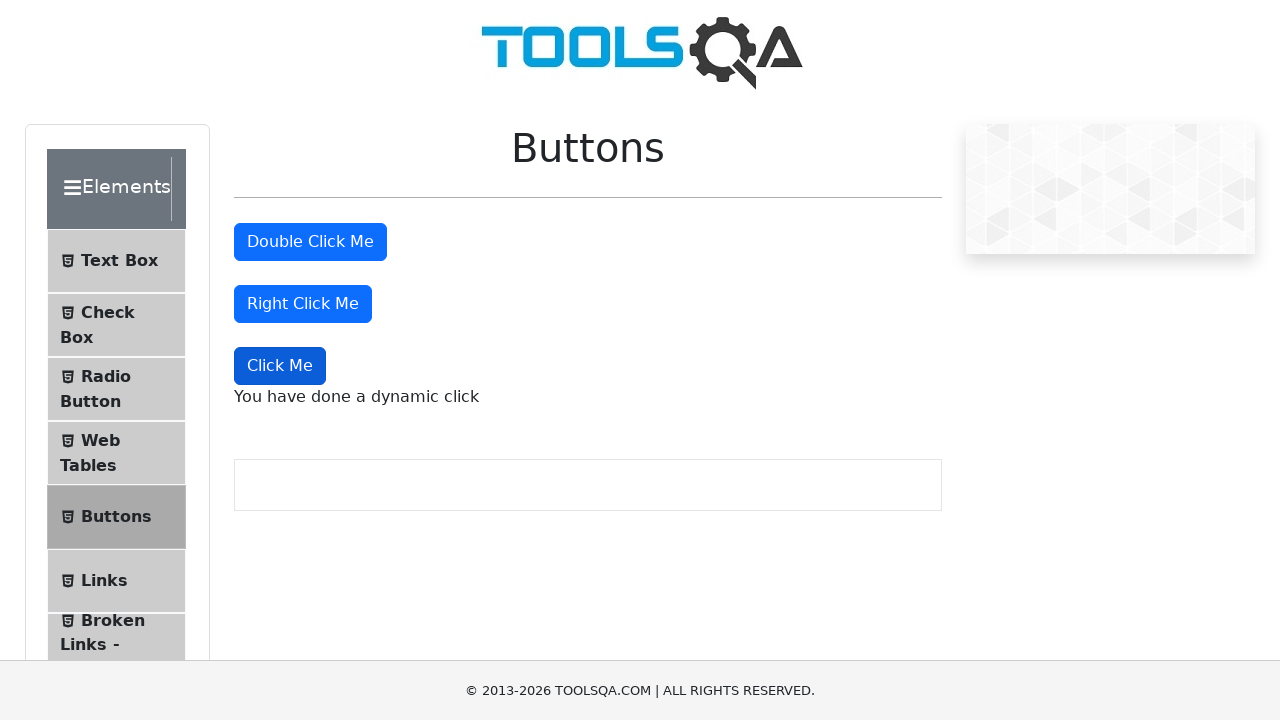

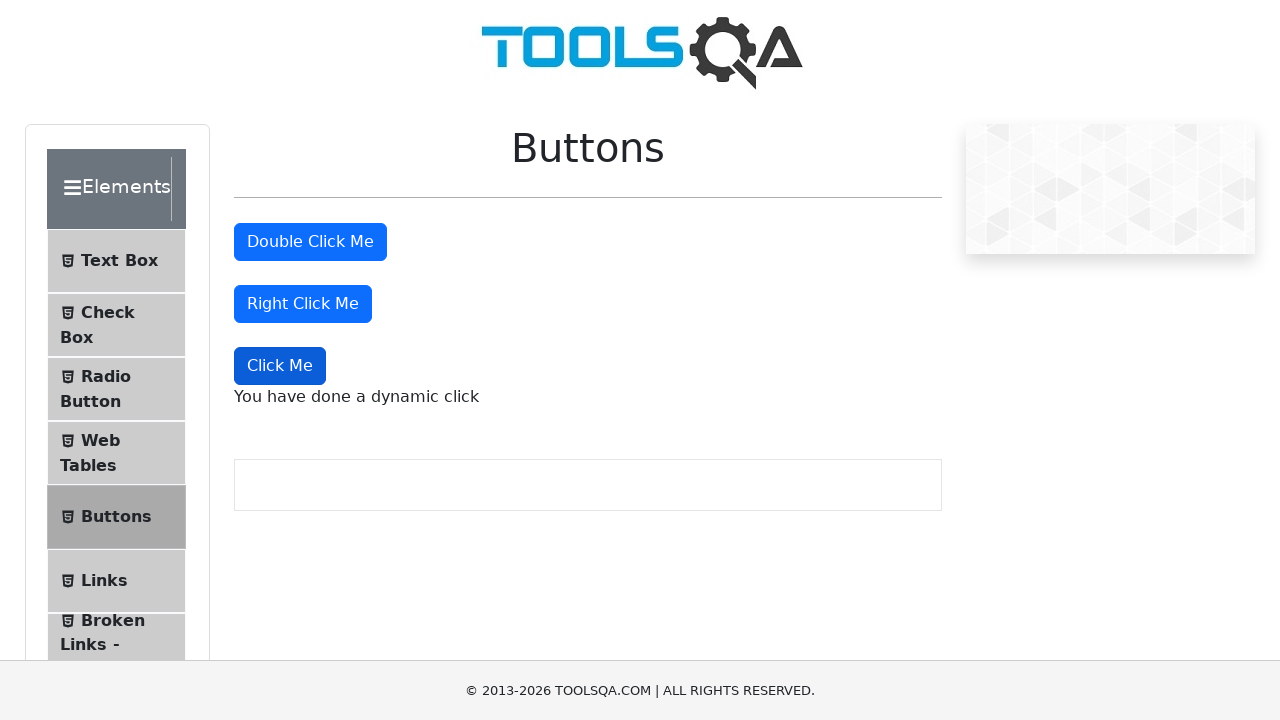